Tests interaction with the calorie calculator form by clearing and filling the age input field with a value of 45

Starting URL: https://www.calculator.net/calorie-calculator.html

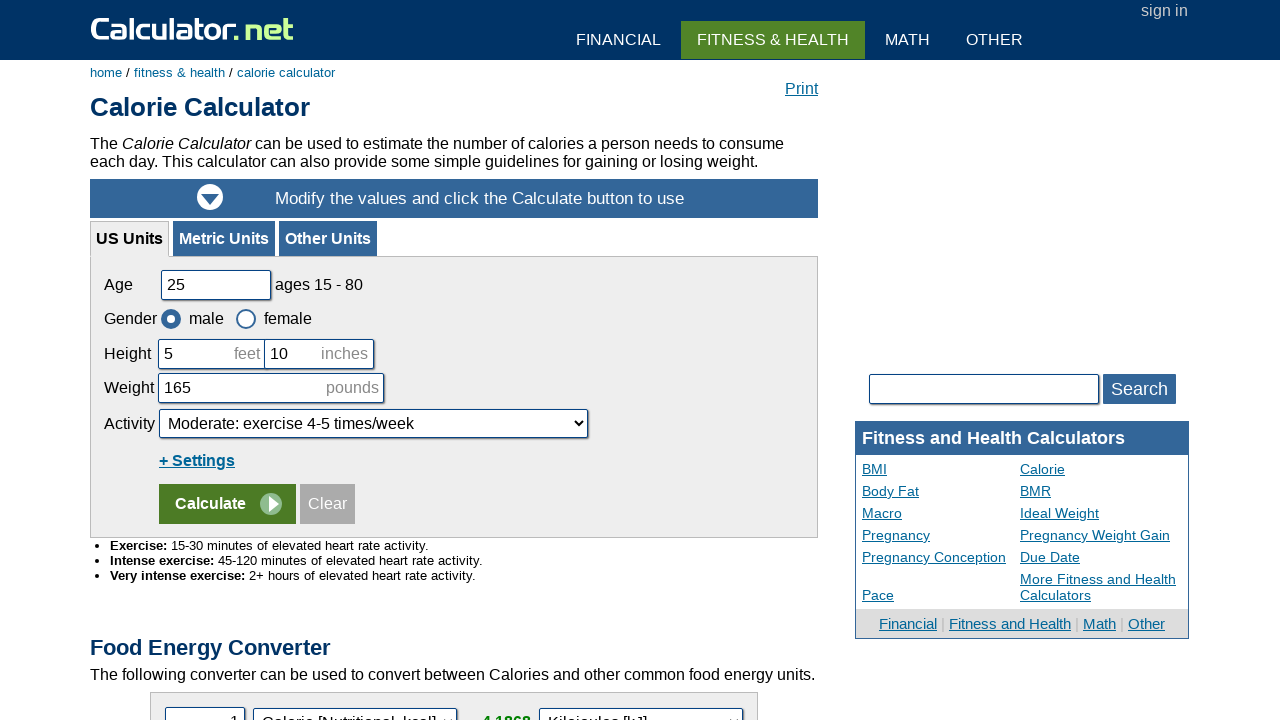

Cleared the age input field on #cage
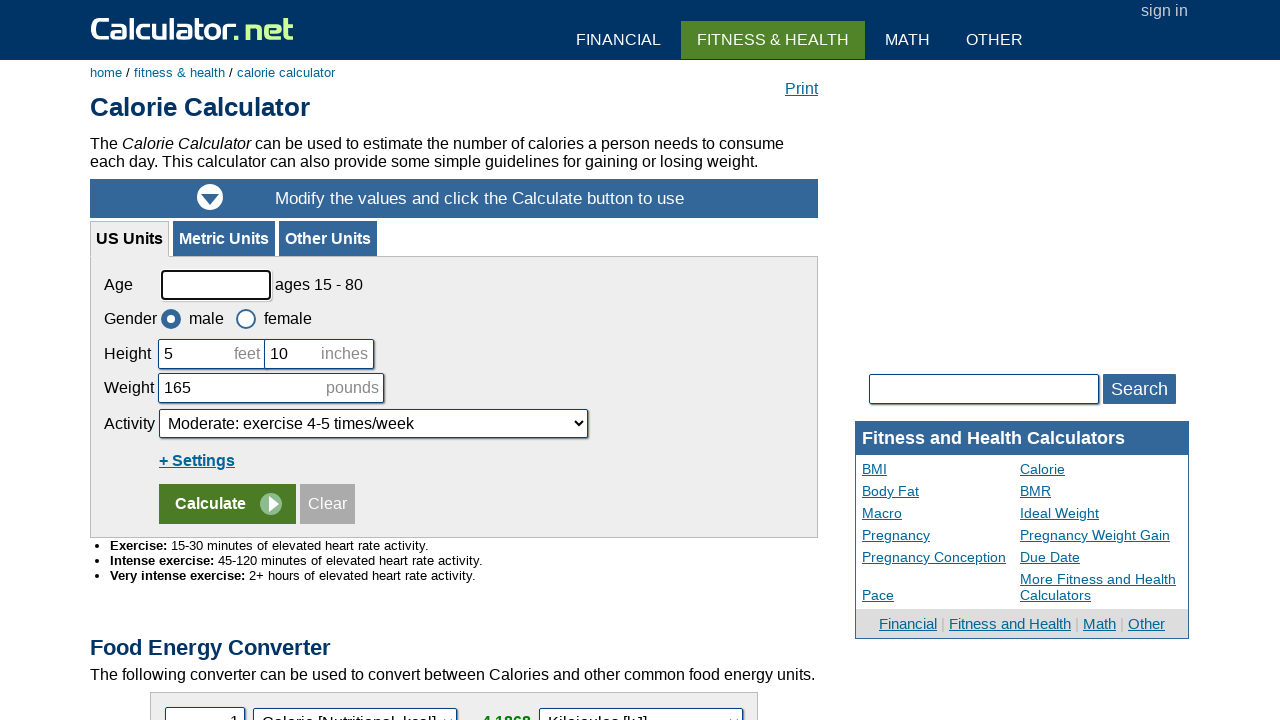

Filled age input field with value 45 on #cage
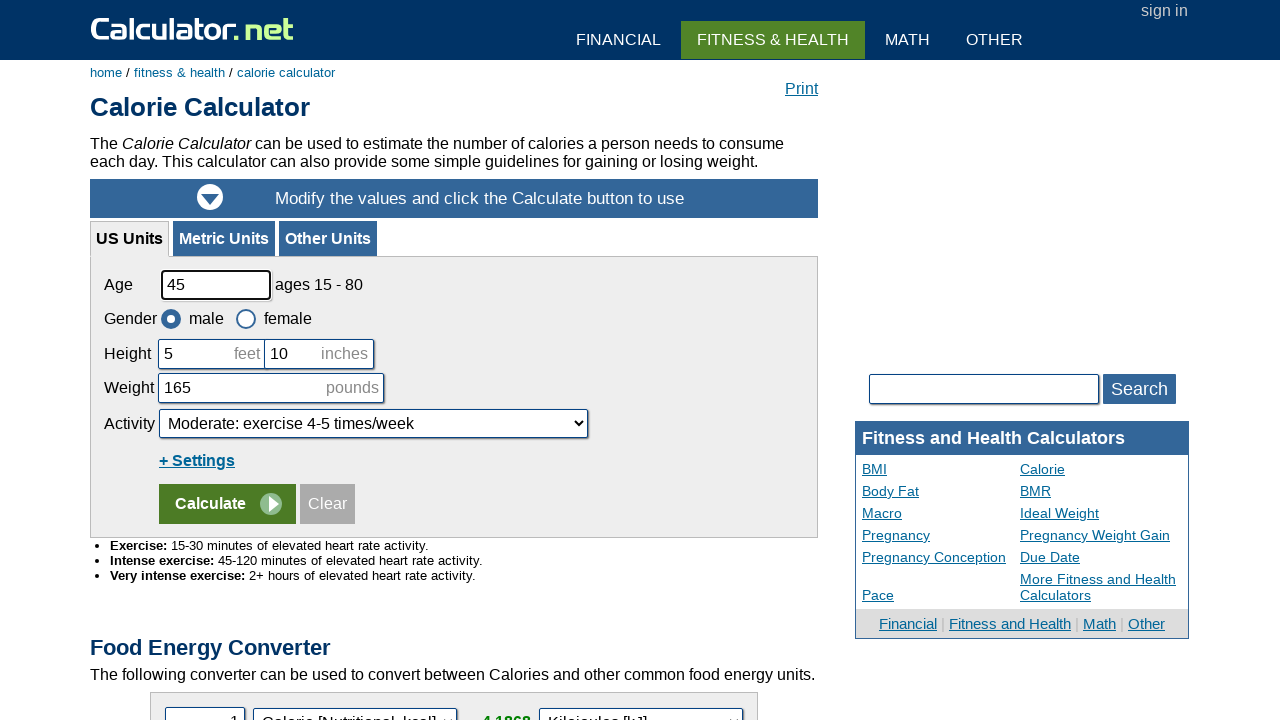

Verified that age input field contains the value 45
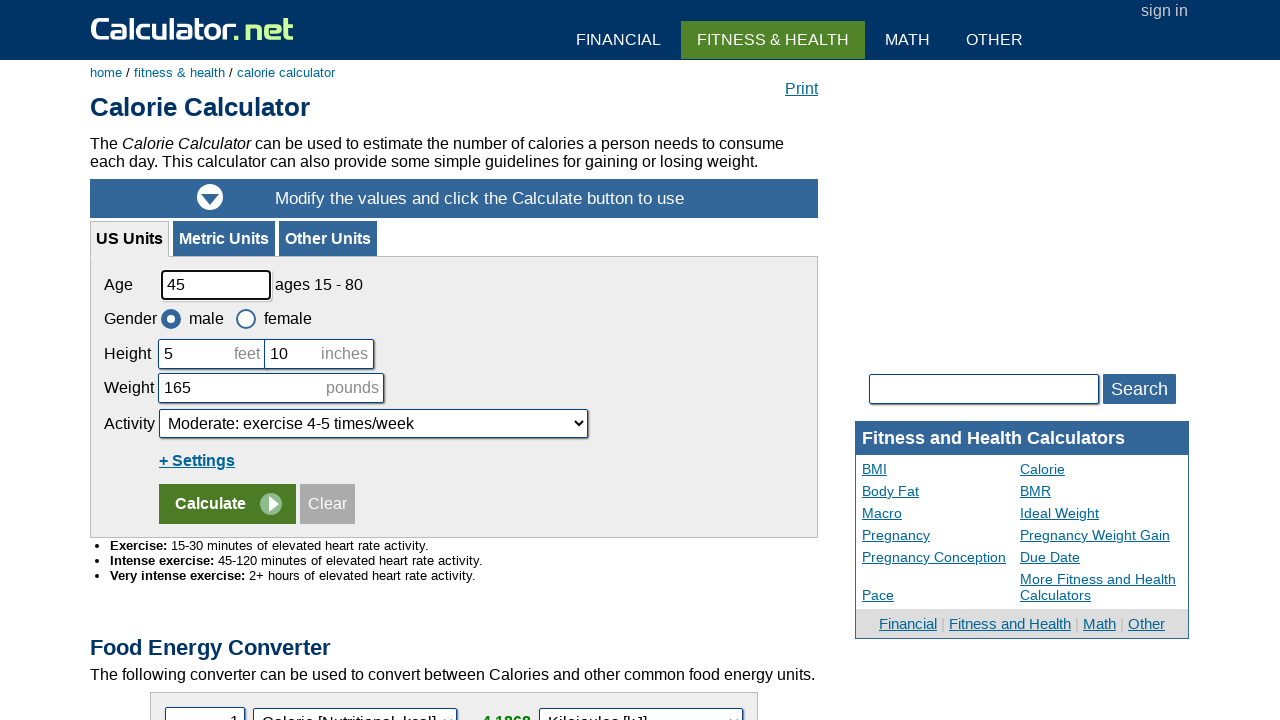

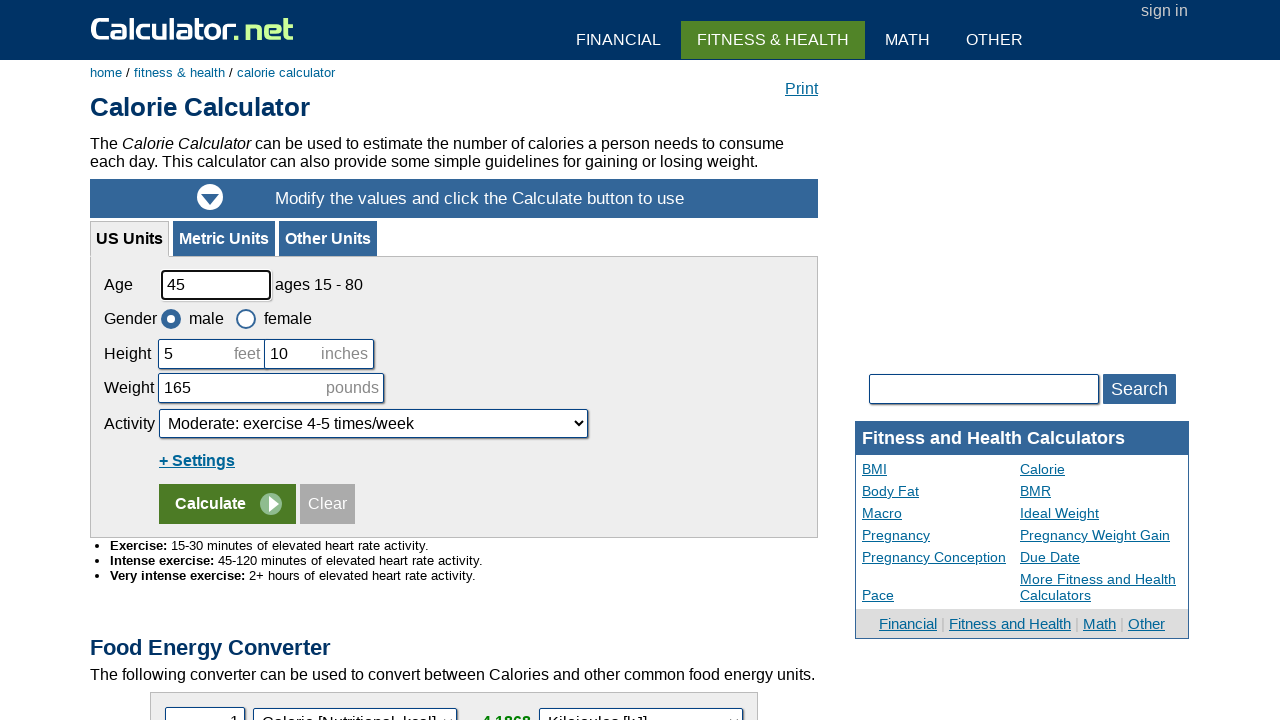